Tests form submission by clicking the submit button and verifying the URL changes to the thanks page, using various URL wait conditions to confirm successful navigation.

Starting URL: https://formy-project.herokuapp.com/form

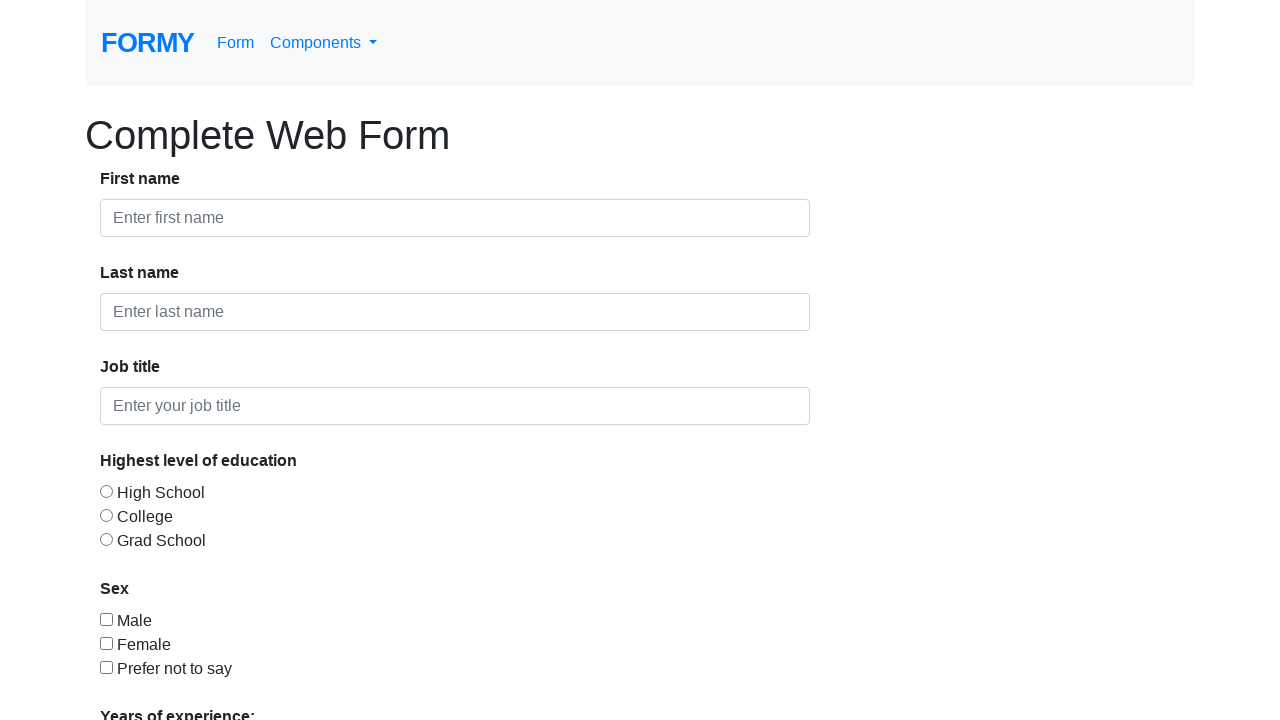

Clicked submit button to submit the form at (148, 680) on a[role='button']
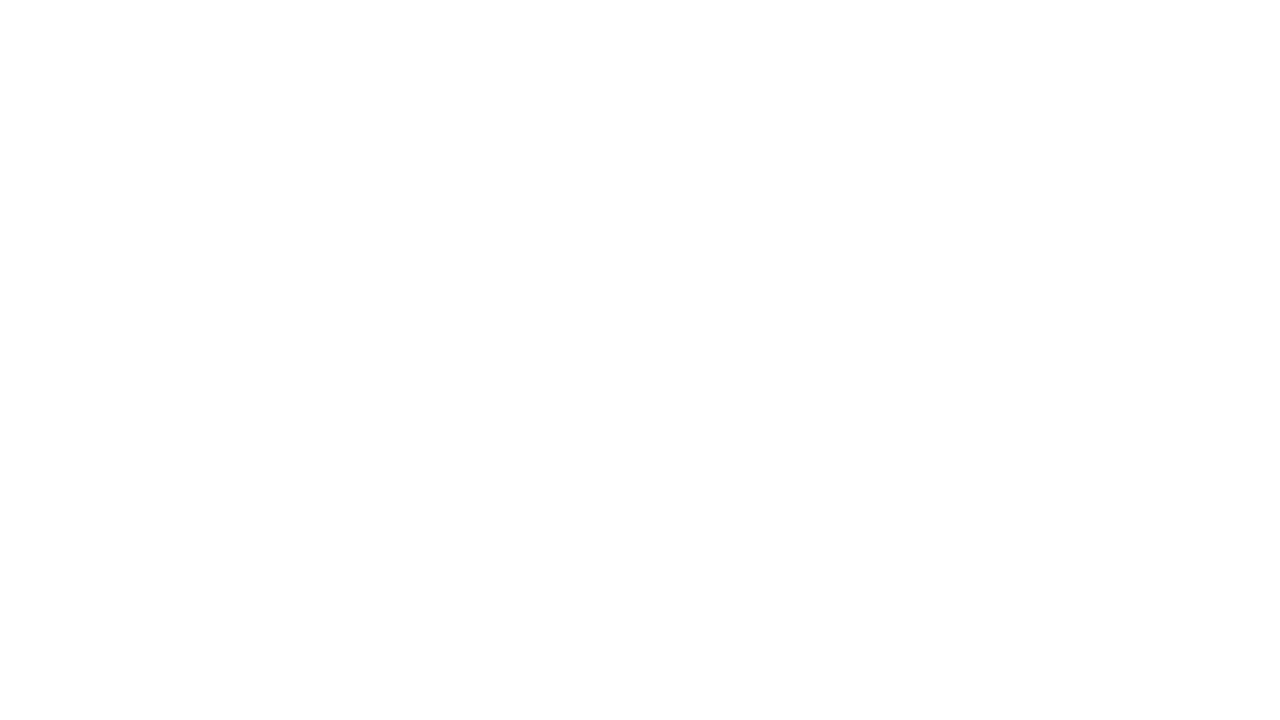

Waited for URL to change to thanks page
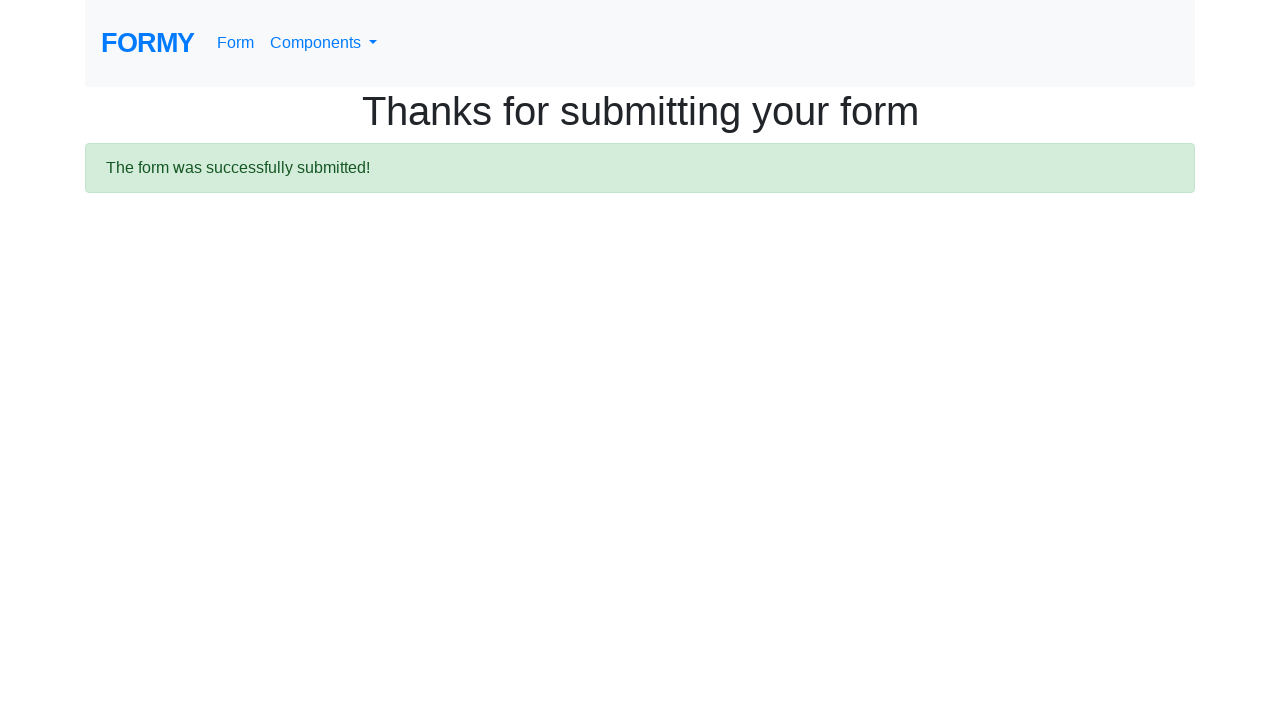

Verified URL contains '/thanks' - form submission successful
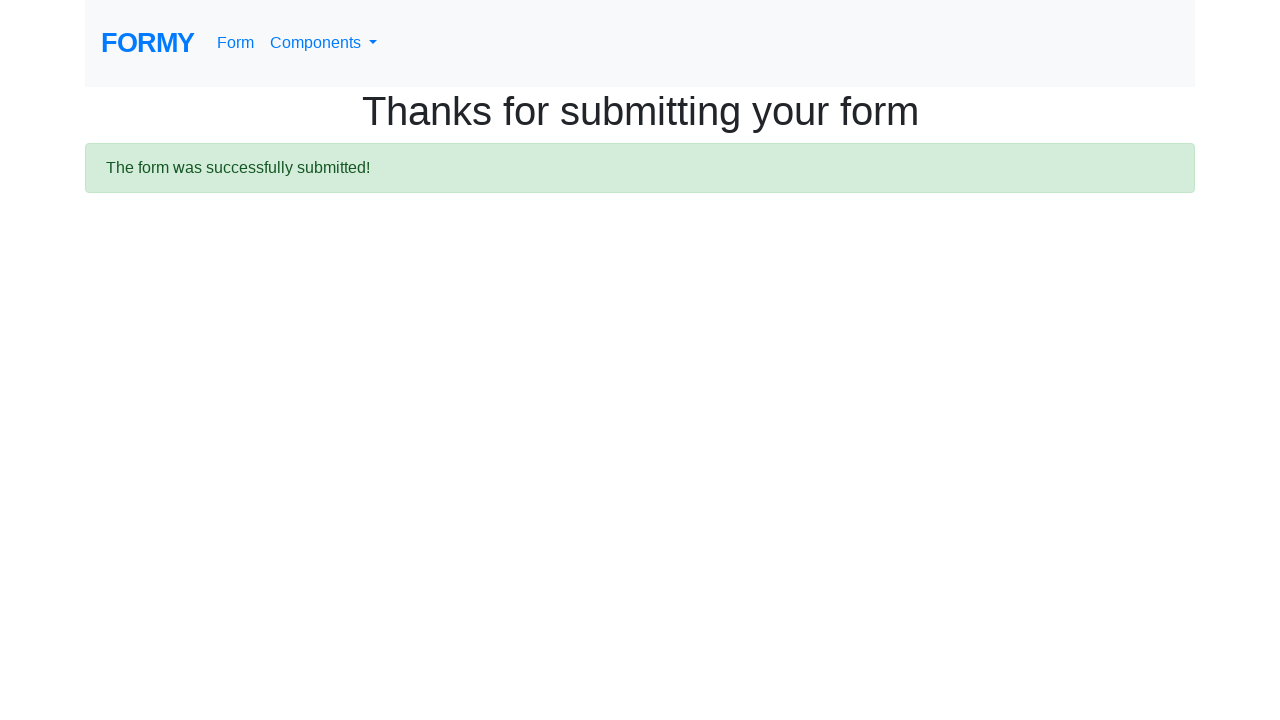

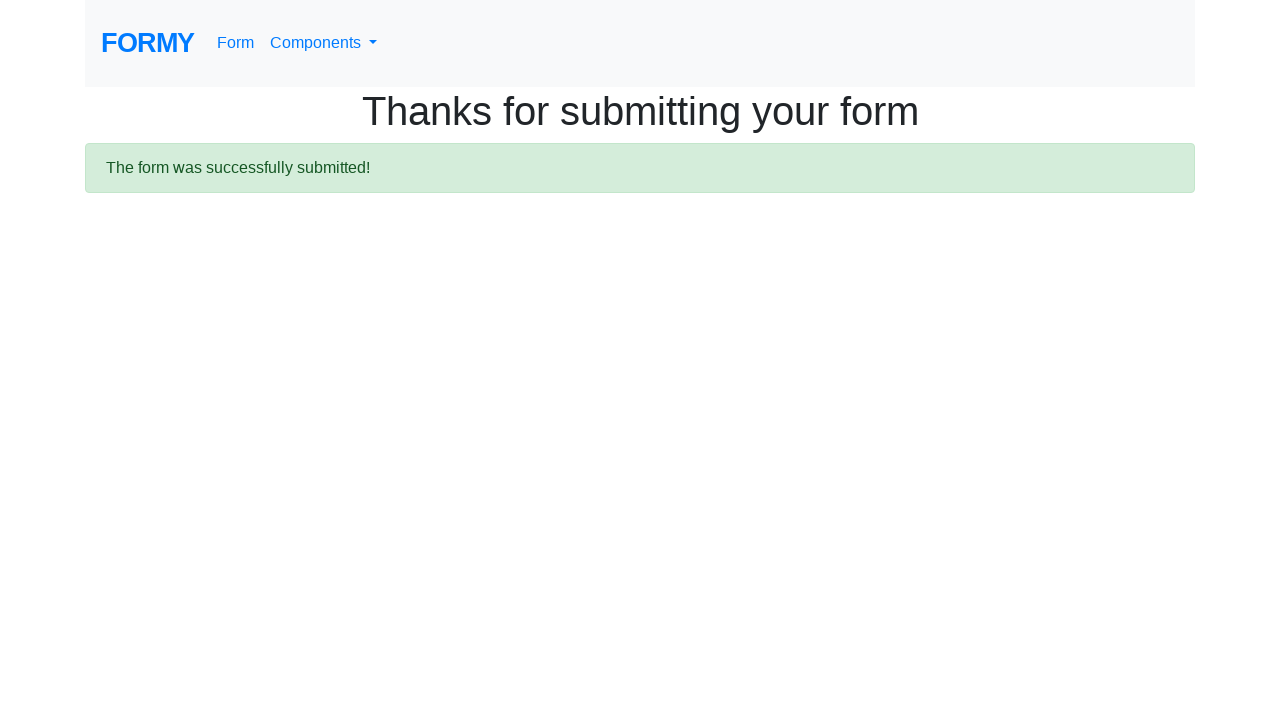